Tests dynamic dropdown functionality on a flight booking practice site by selecting origin and destination cities, then clicking a trip type radio button and verifying element state changes.

Starting URL: https://rahulshettyacademy.com/dropdownsPractise/

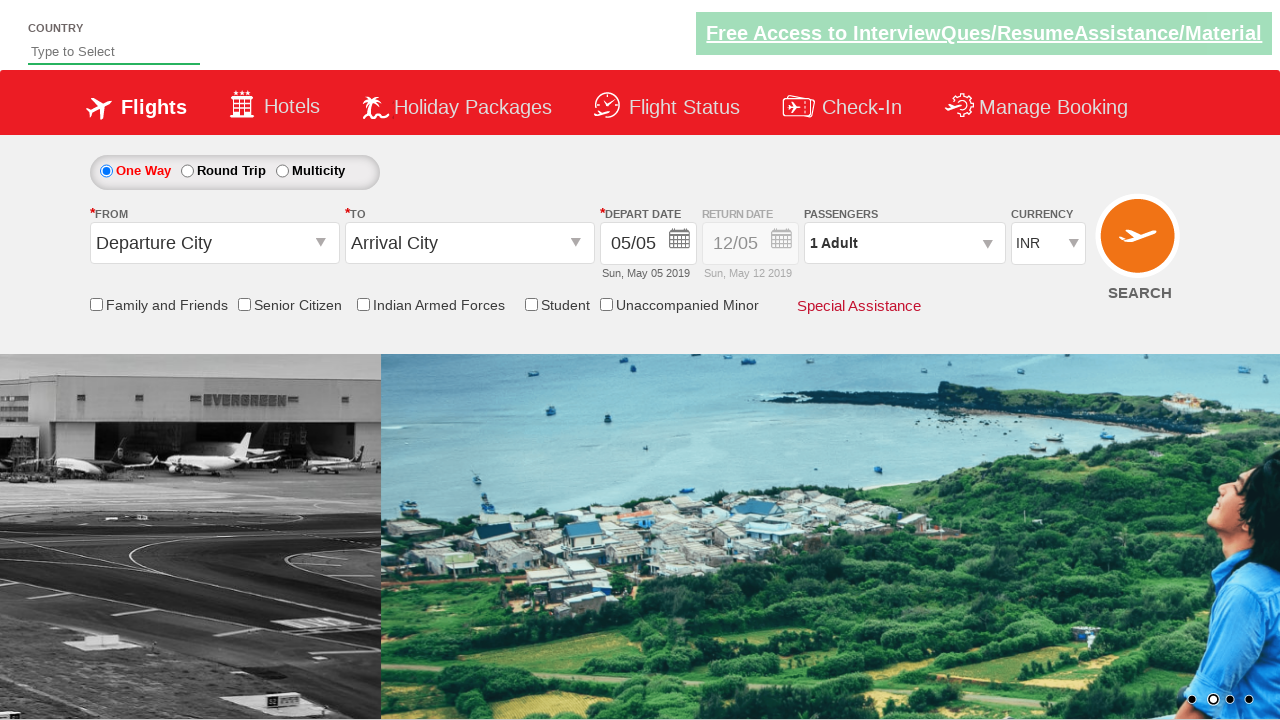

Clicked on the origin dropdown at (214, 243) on .select_CTXT
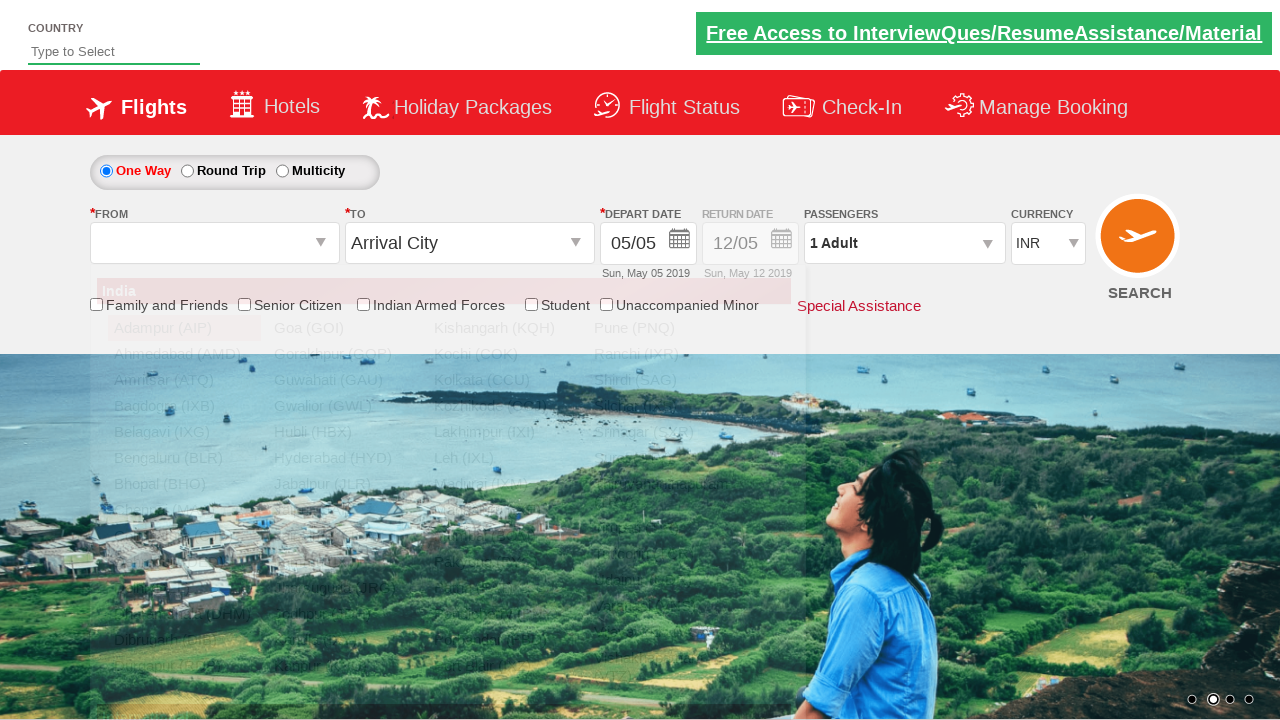

Selected origin city IXG (Belgaum) at (184, 432) on a[value='IXG']
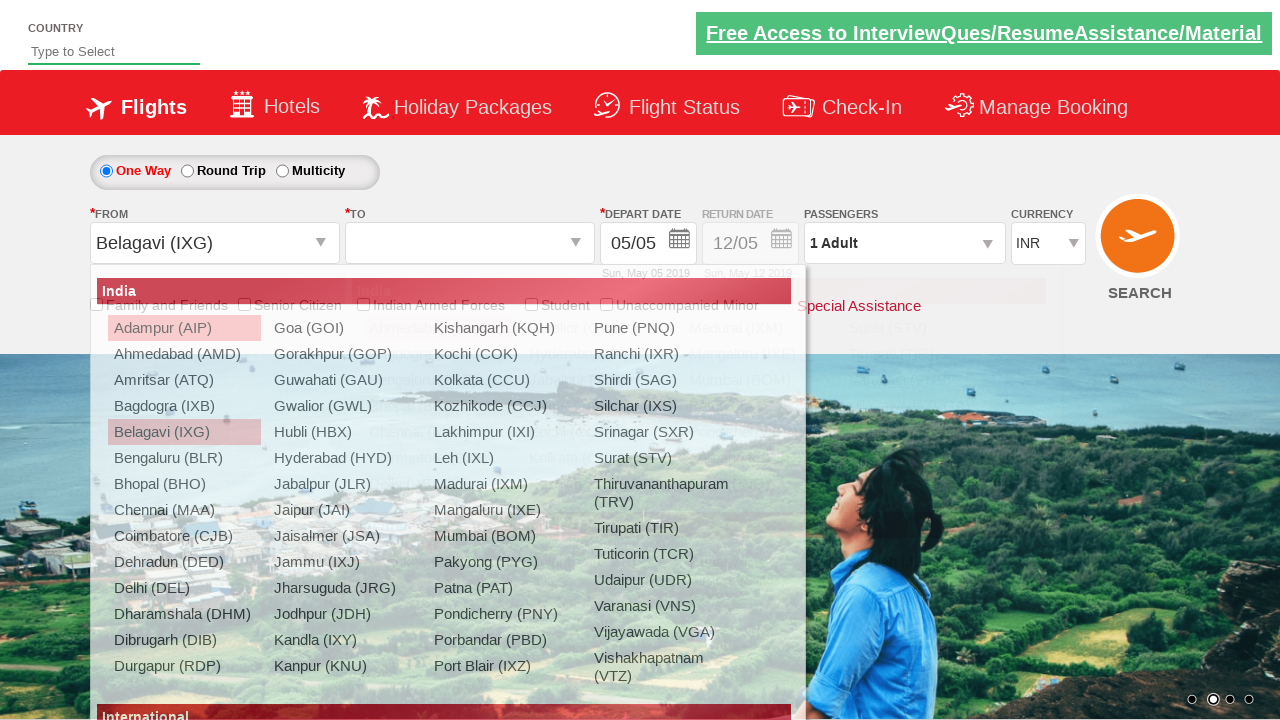

Selected destination city BOM (Mumbai) at (759, 380) on #ctl00_mainContent_ddl_destinationStation1_CTNR a[value='BOM']
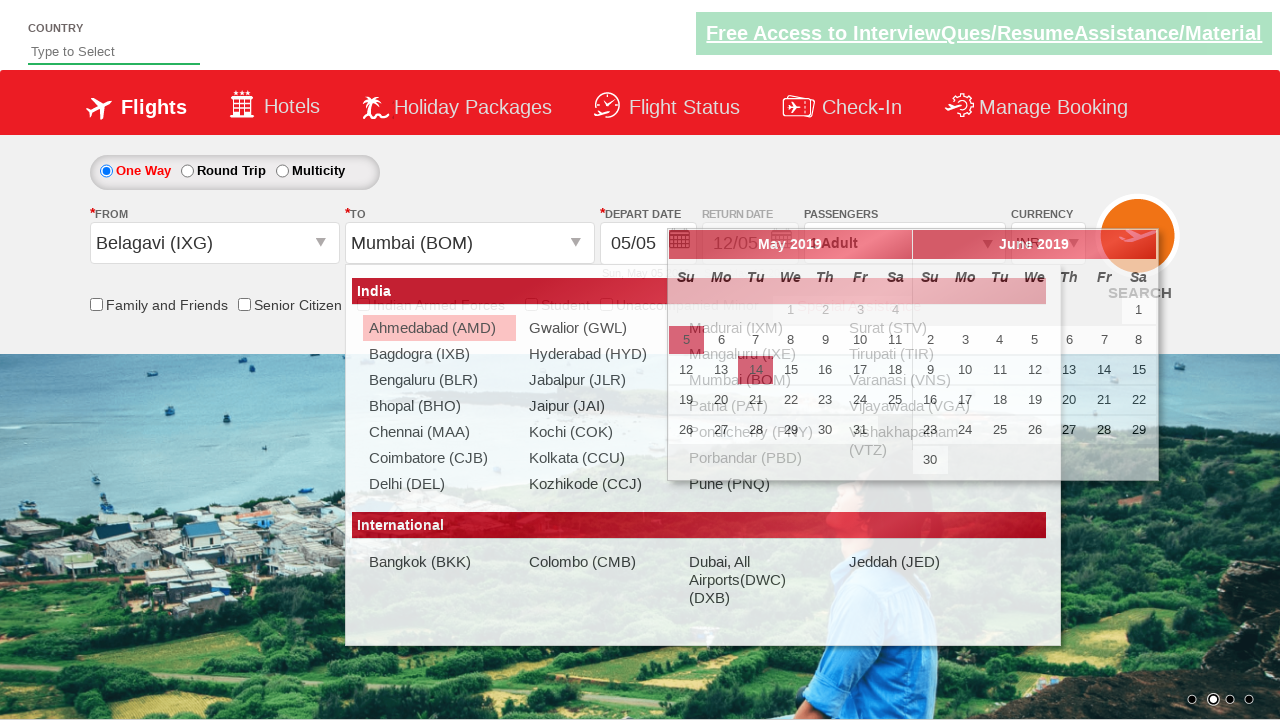

Clicked on round trip radio button at (187, 171) on #ctl00_mainContent_rbtnl_Trip_1
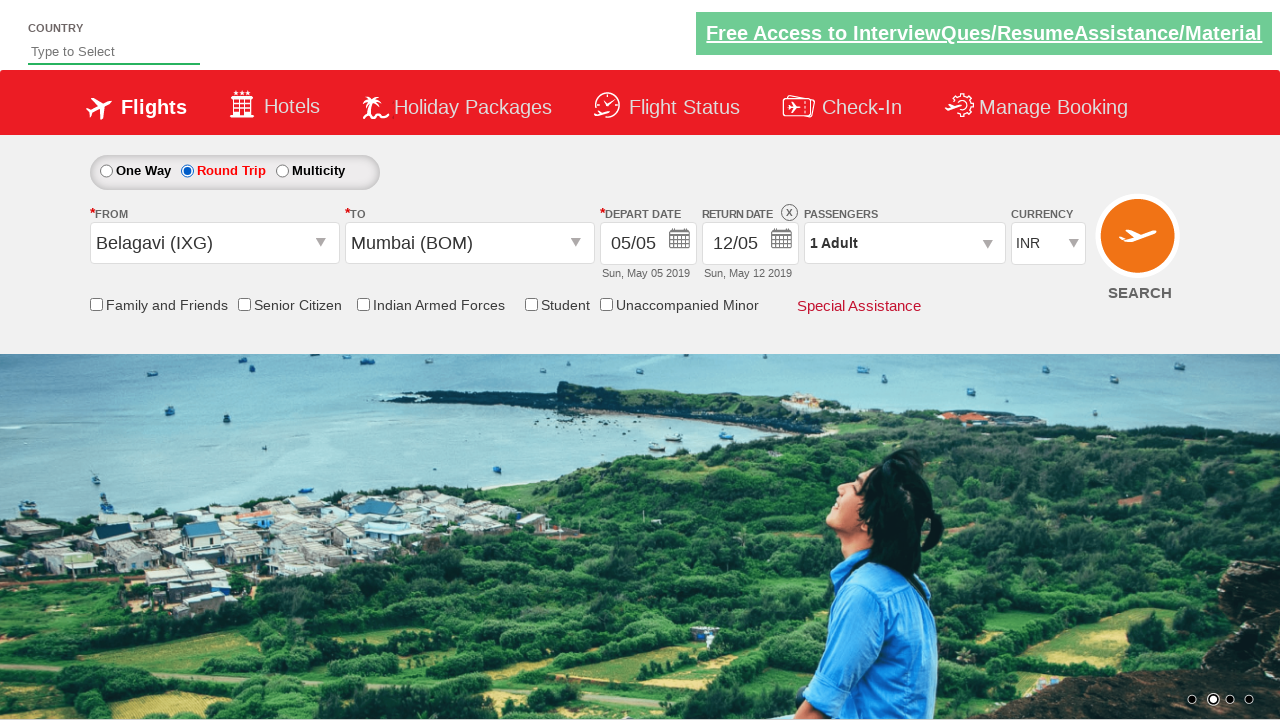

Return date div became visible and enabled
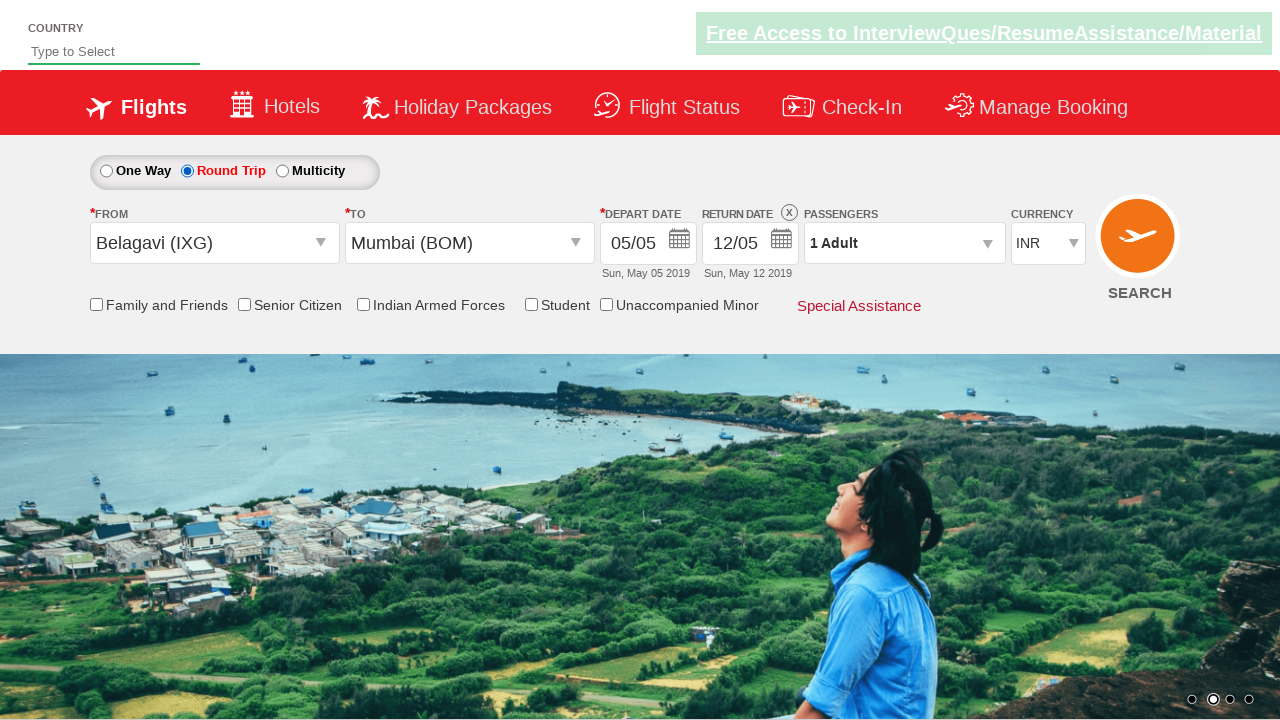

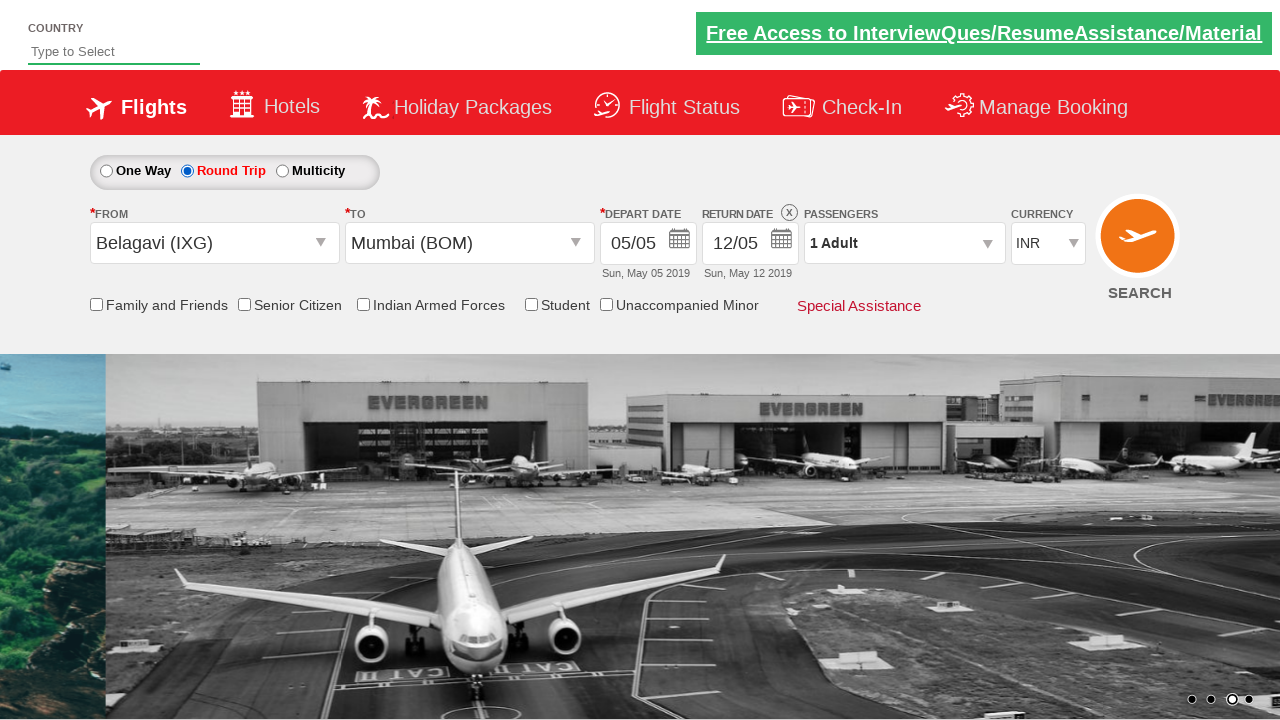